Tests unmarking todo items as complete by unchecking their checkboxes

Starting URL: https://demo.playwright.dev/todomvc

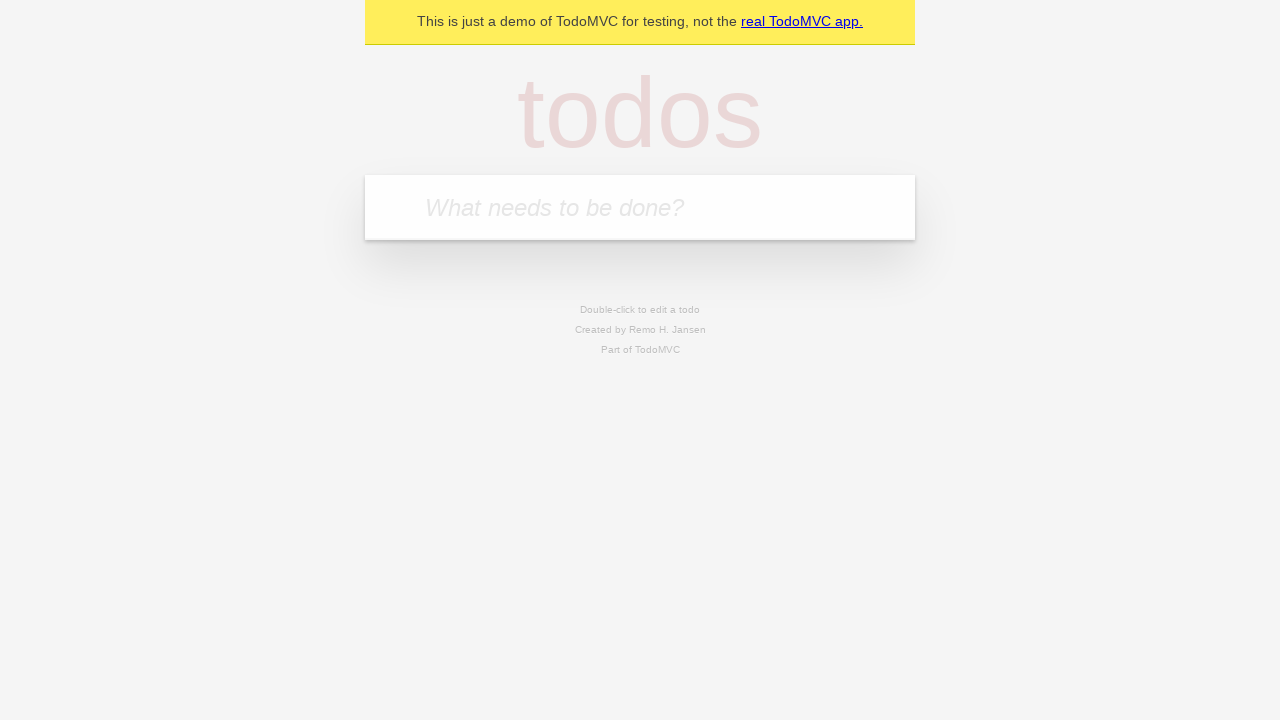

Filled todo input with 'feed the cat' on internal:attr=[placeholder="What needs to be done?"i]
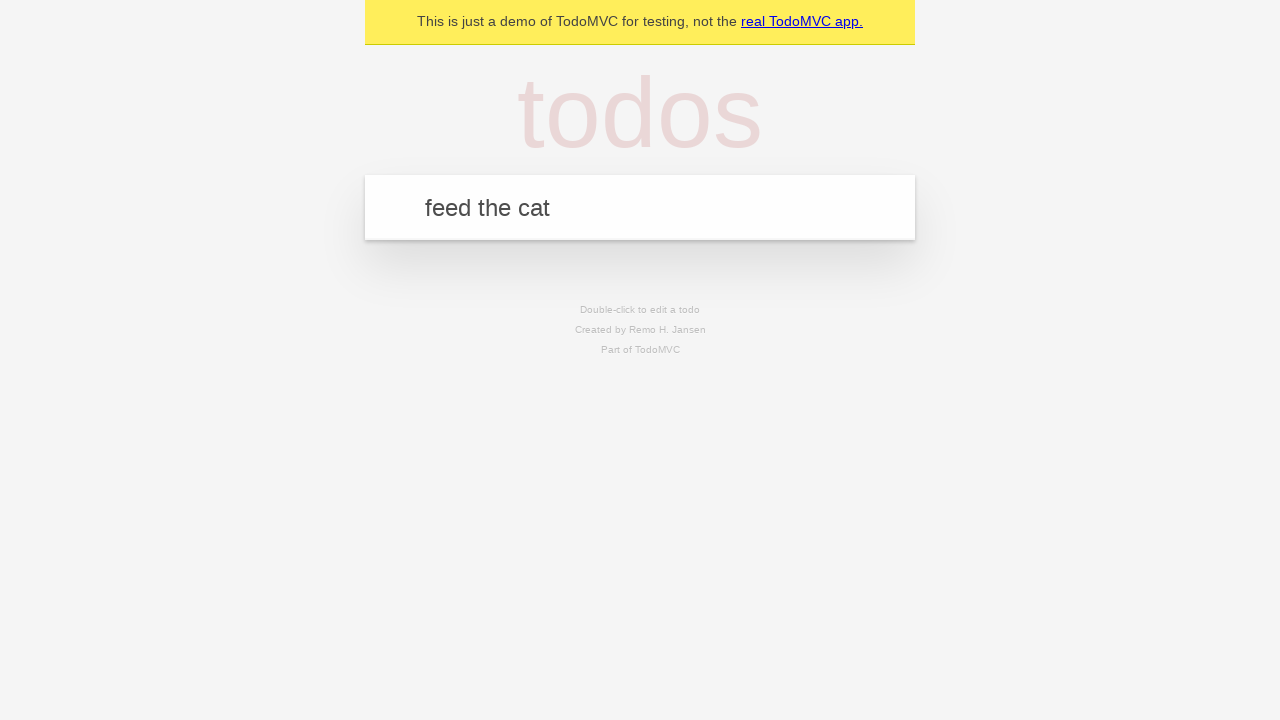

Pressed Enter to create first todo item on internal:attr=[placeholder="What needs to be done?"i]
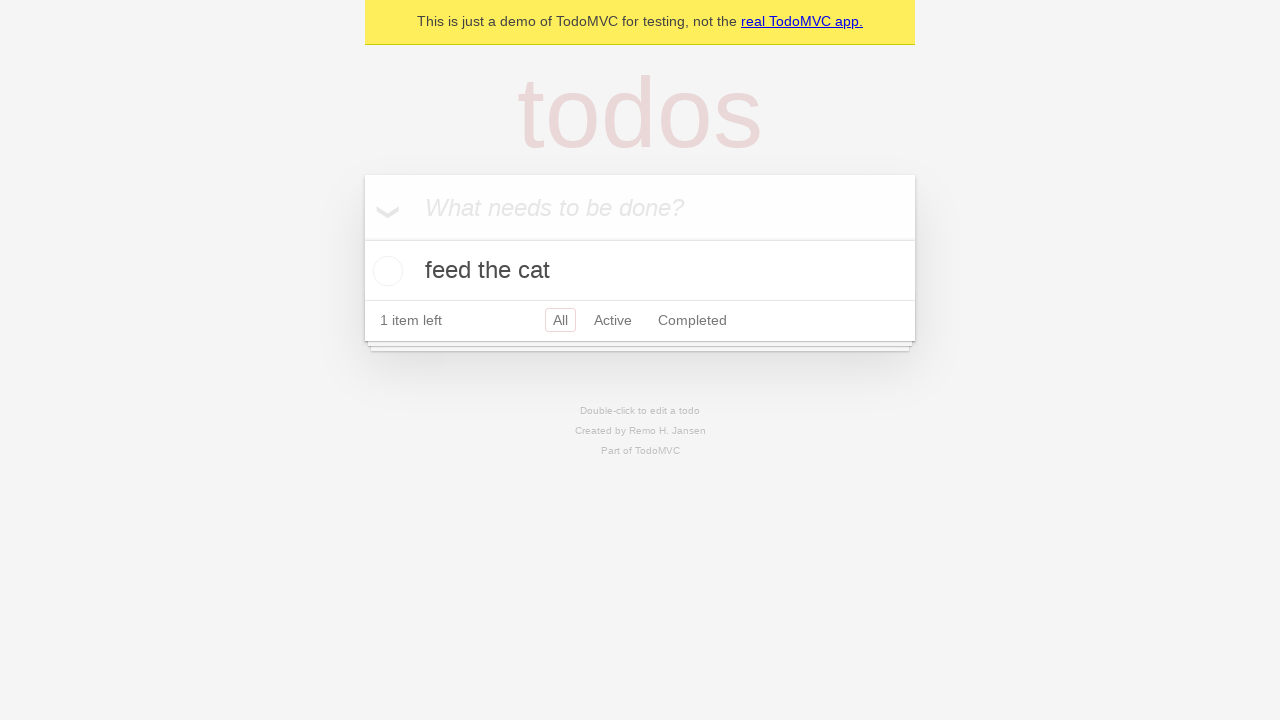

Filled todo input with 'book a doctors appointment' on internal:attr=[placeholder="What needs to be done?"i]
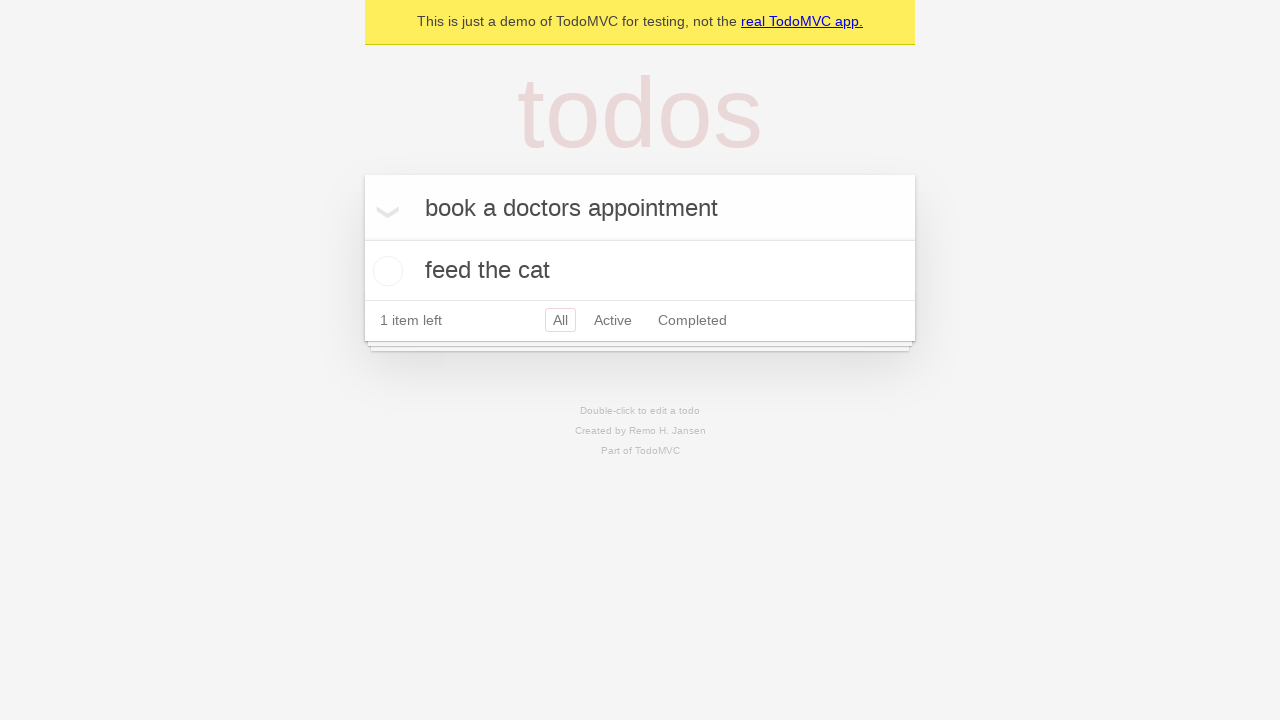

Pressed Enter to create second todo item on internal:attr=[placeholder="What needs to be done?"i]
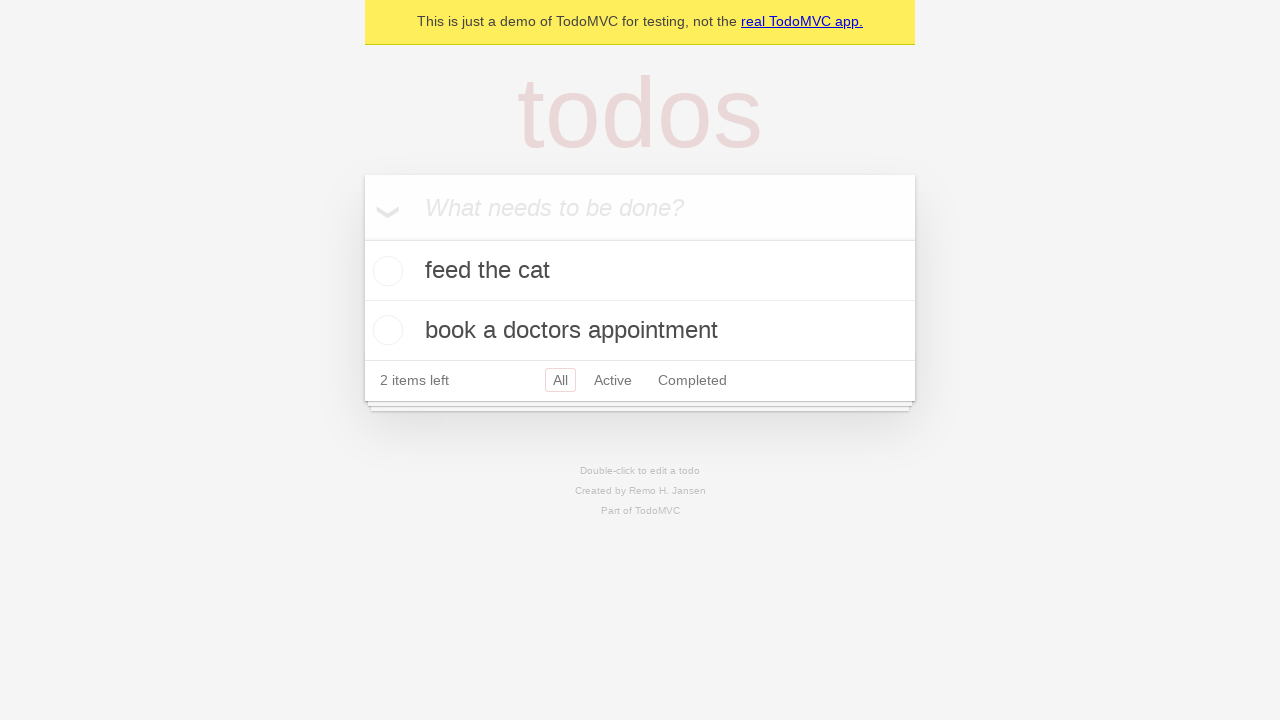

Located first todo item
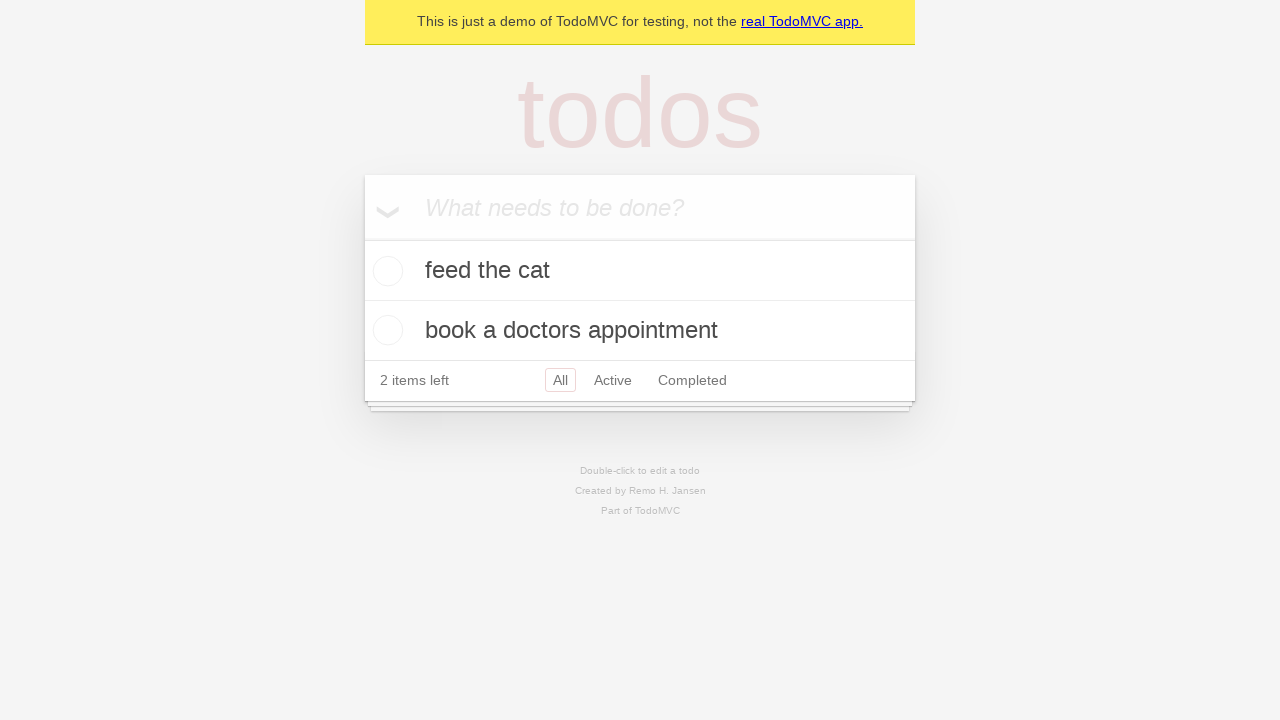

Located checkbox for first todo item
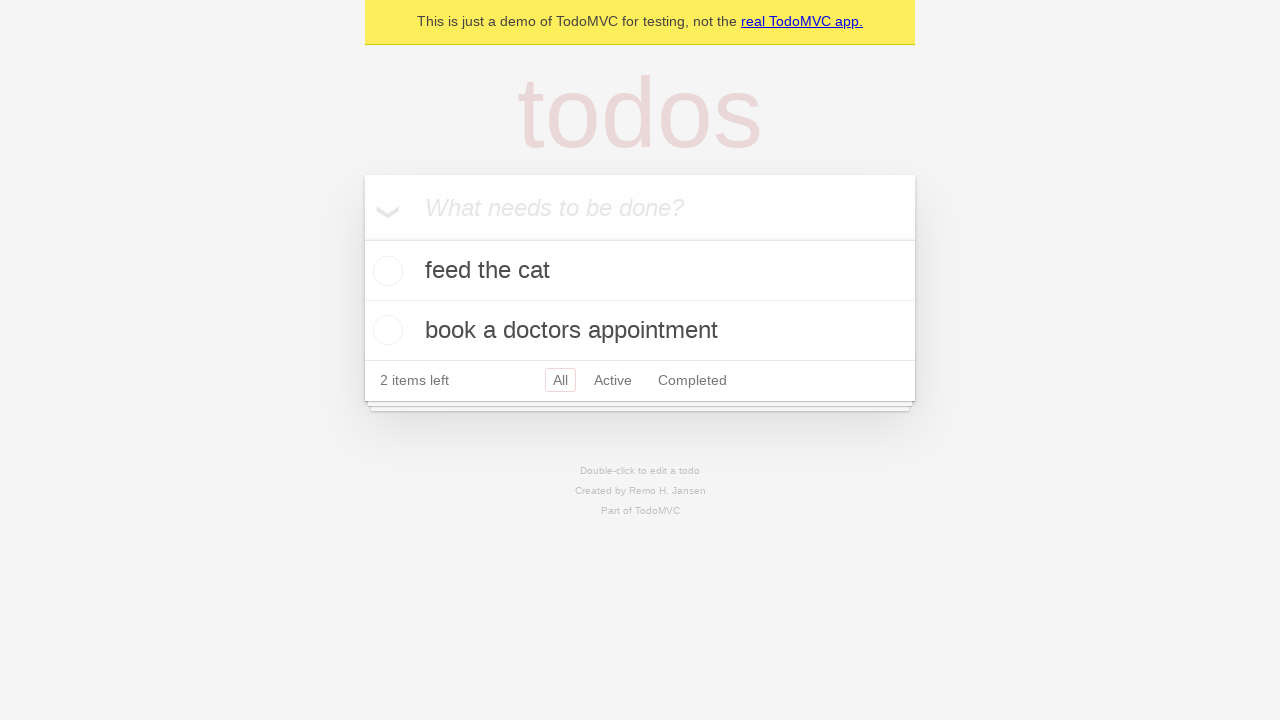

Checked the first todo item at (385, 271) on internal:testid=[data-testid="todo-item"s] >> nth=0 >> internal:role=checkbox
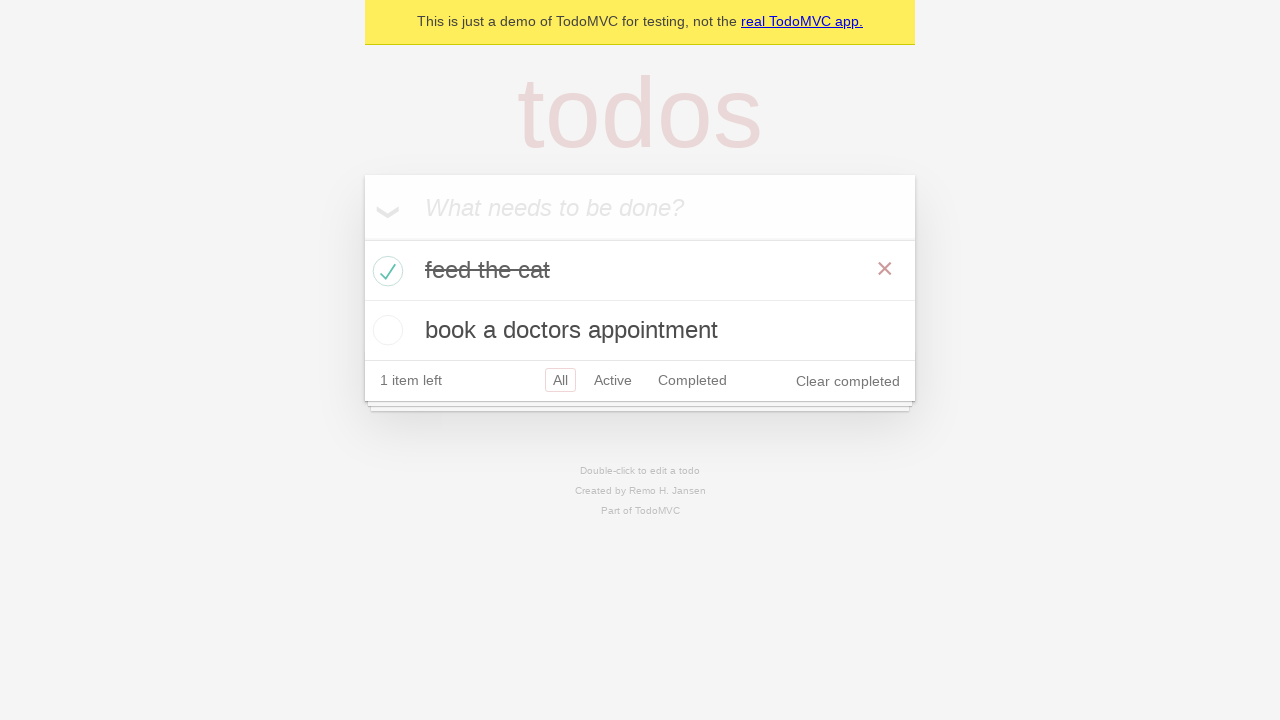

Unchecked the first todo item to mark it as incomplete at (385, 271) on internal:testid=[data-testid="todo-item"s] >> nth=0 >> internal:role=checkbox
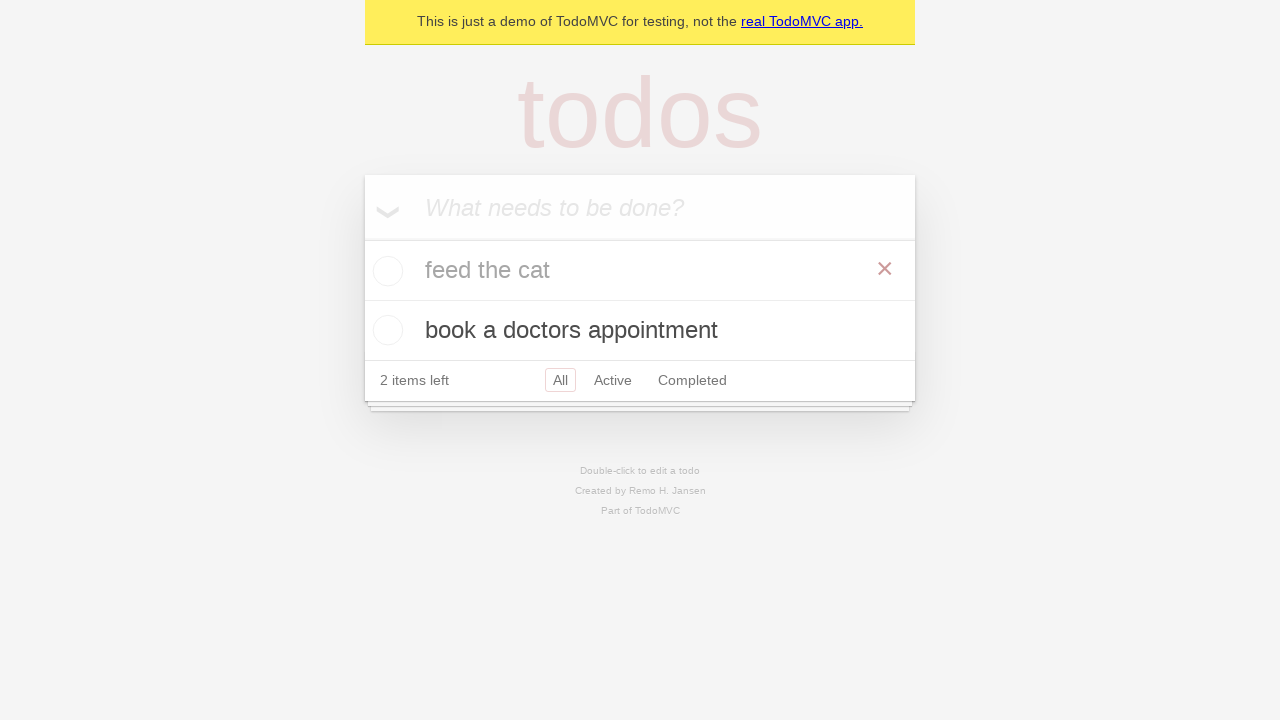

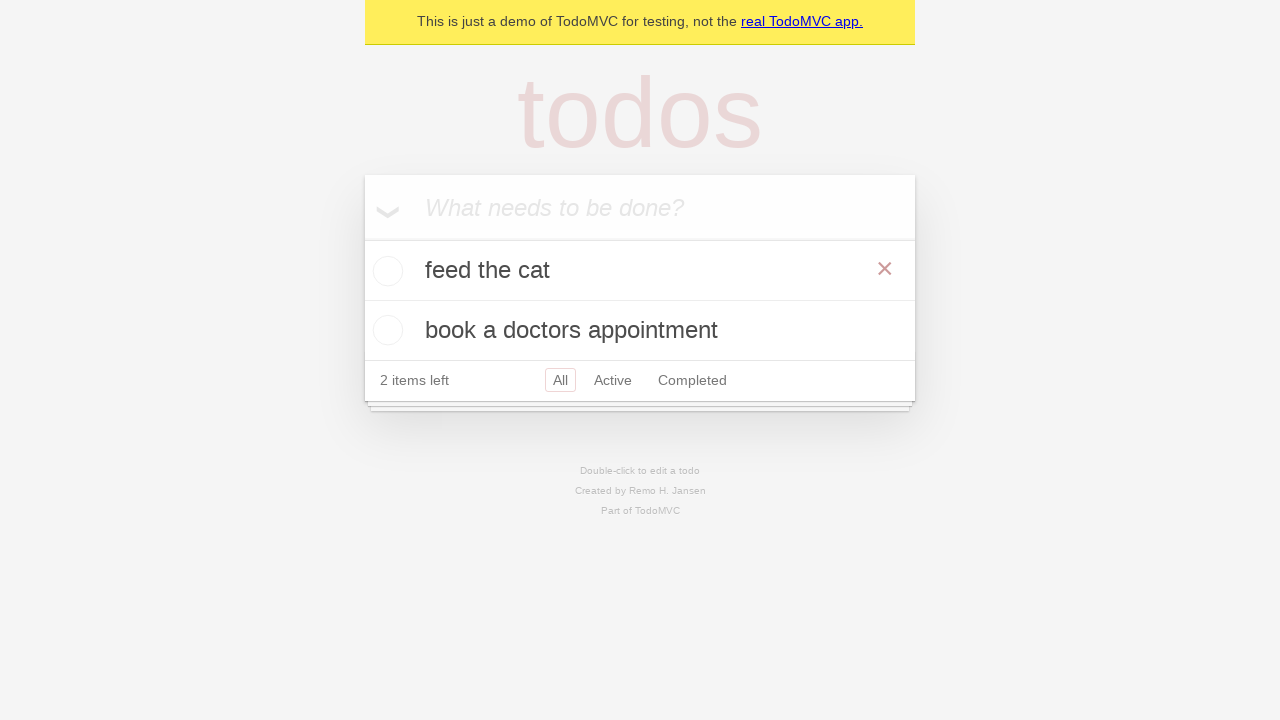